Tests dropdown selection functionality on W3Schools by switching to an iframe and selecting different options using various methods (by text, value, and index)

Starting URL: http://www.w3schools.com/tags/tryit.asp?filename=tryhtml_select

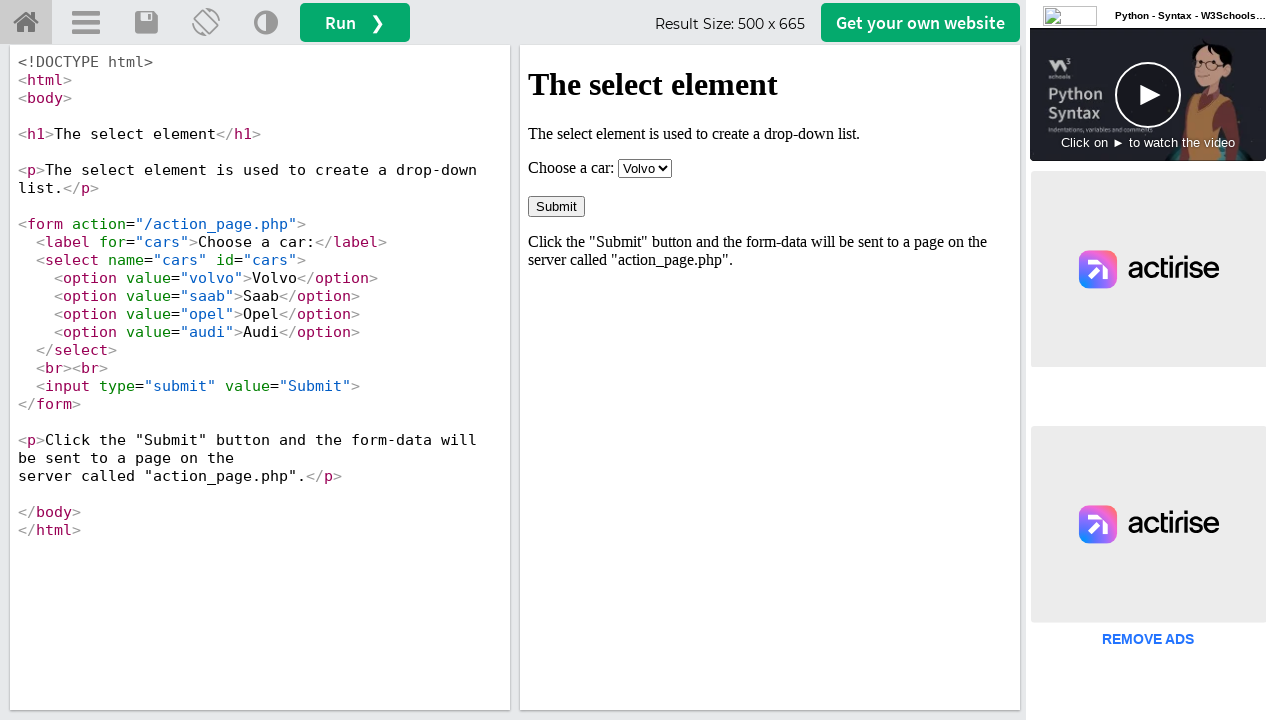

Located iframe with id 'iframeResult'
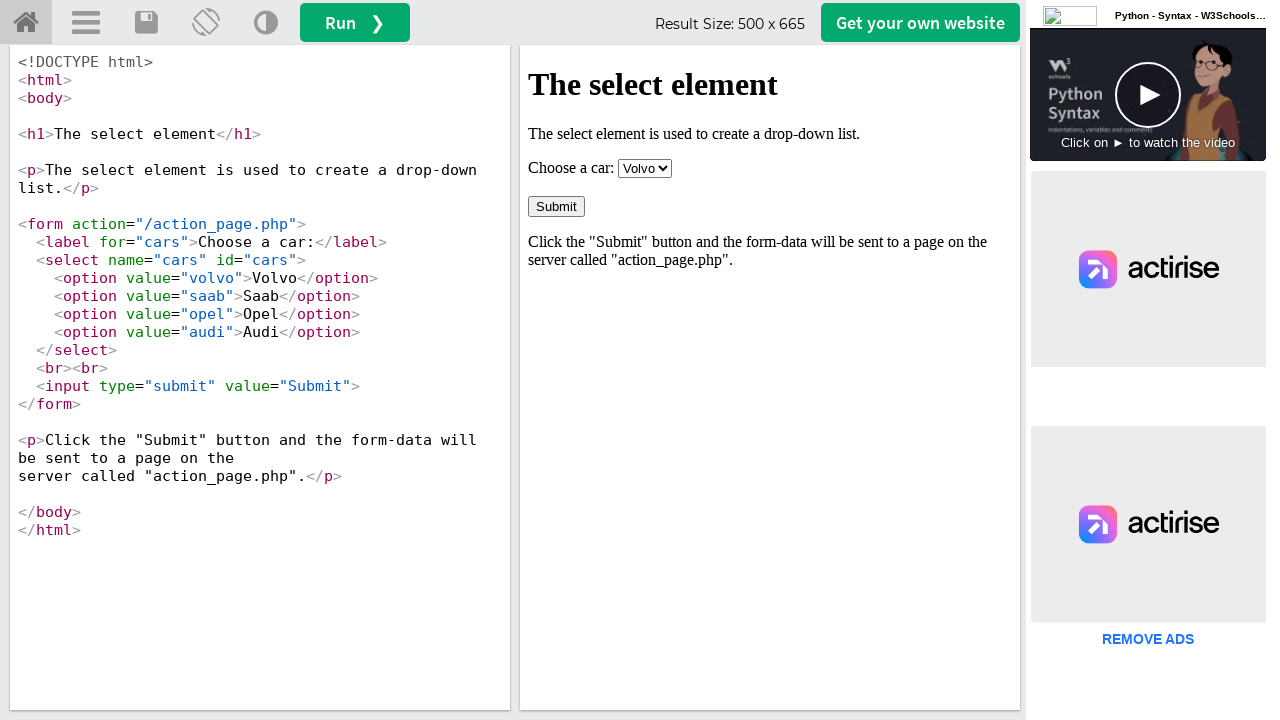

Located dropdown element within iframe
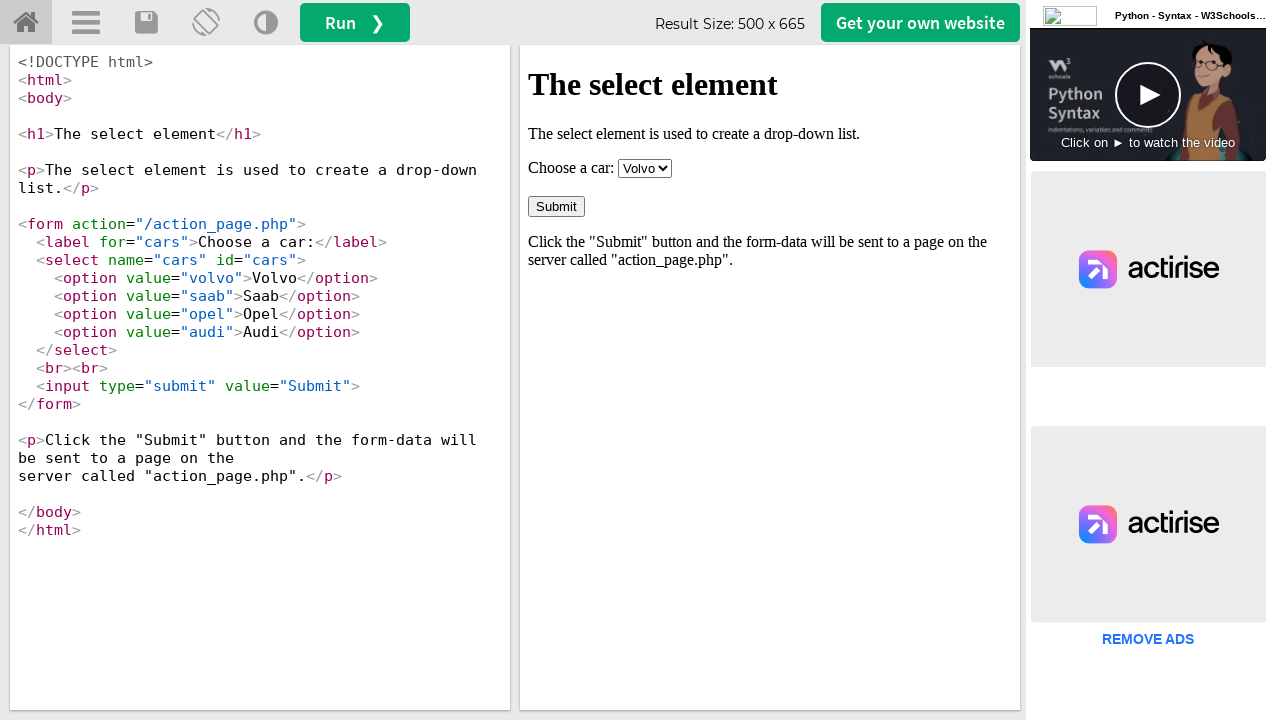

Counted dropdown options: 4 options found
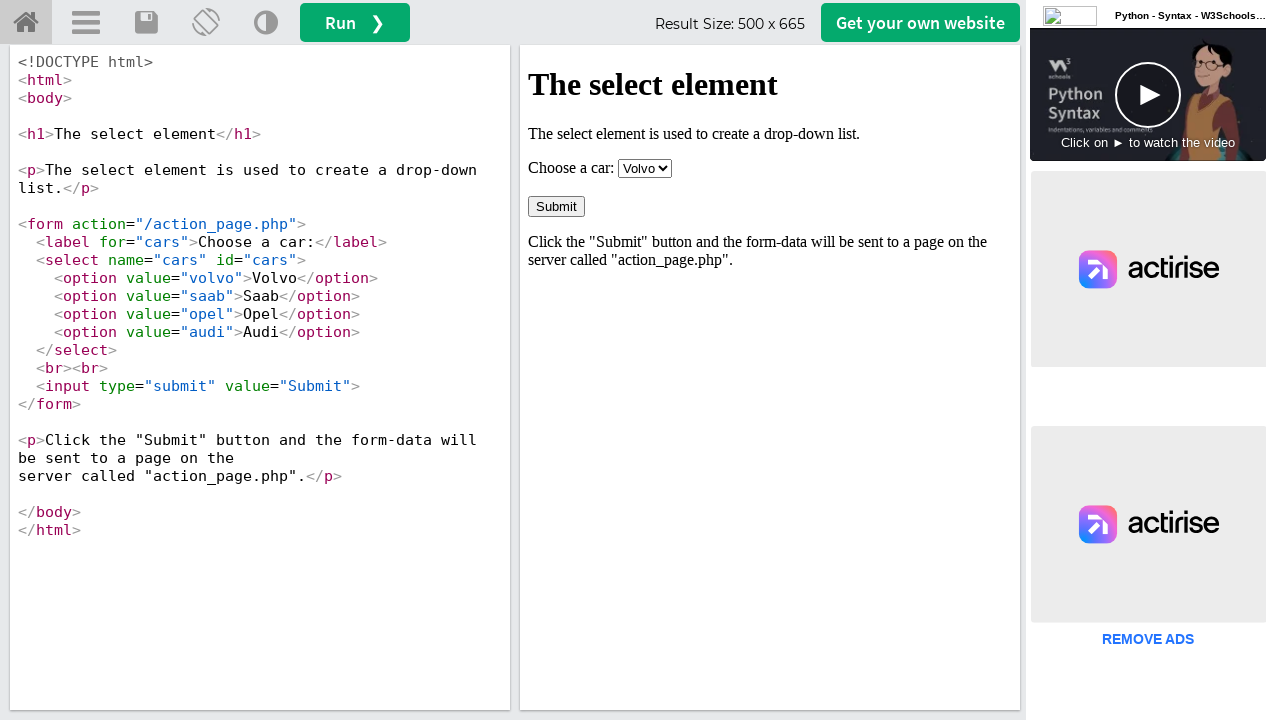

Verified dropdown has exactly 4 options
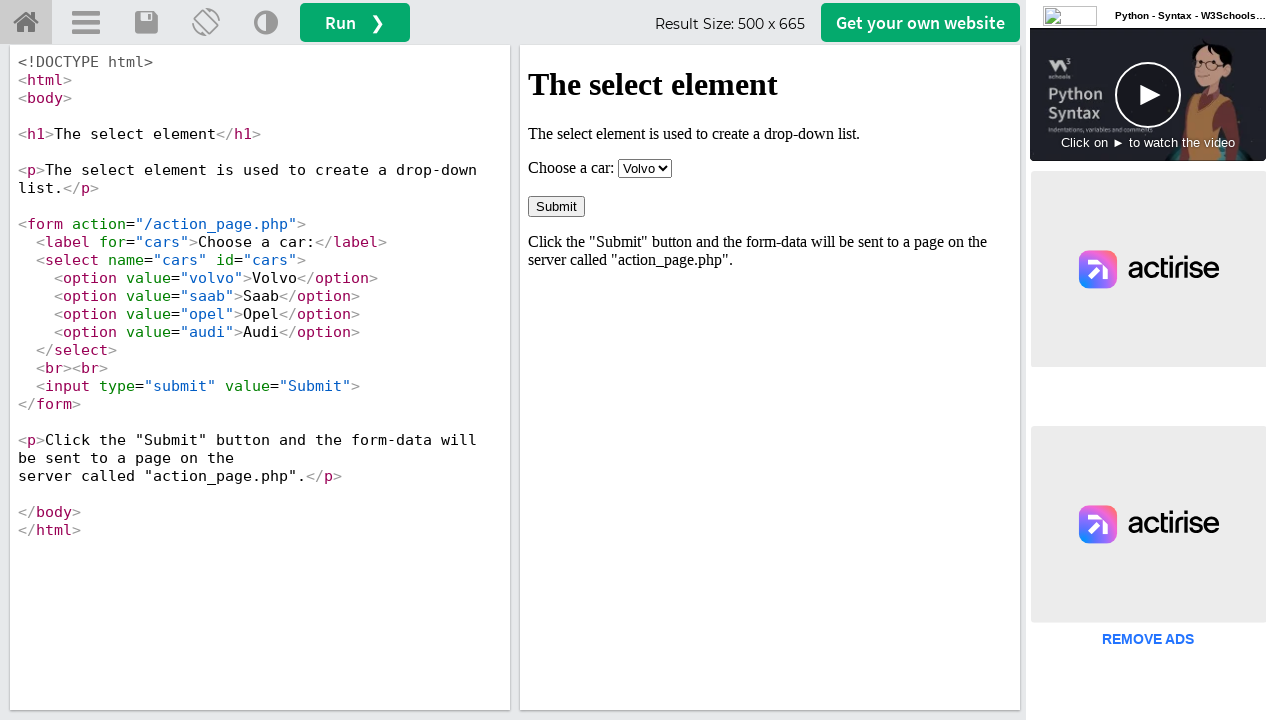

Selected 'Saab' option by visible text on #iframeResult >> internal:control=enter-frame >> select
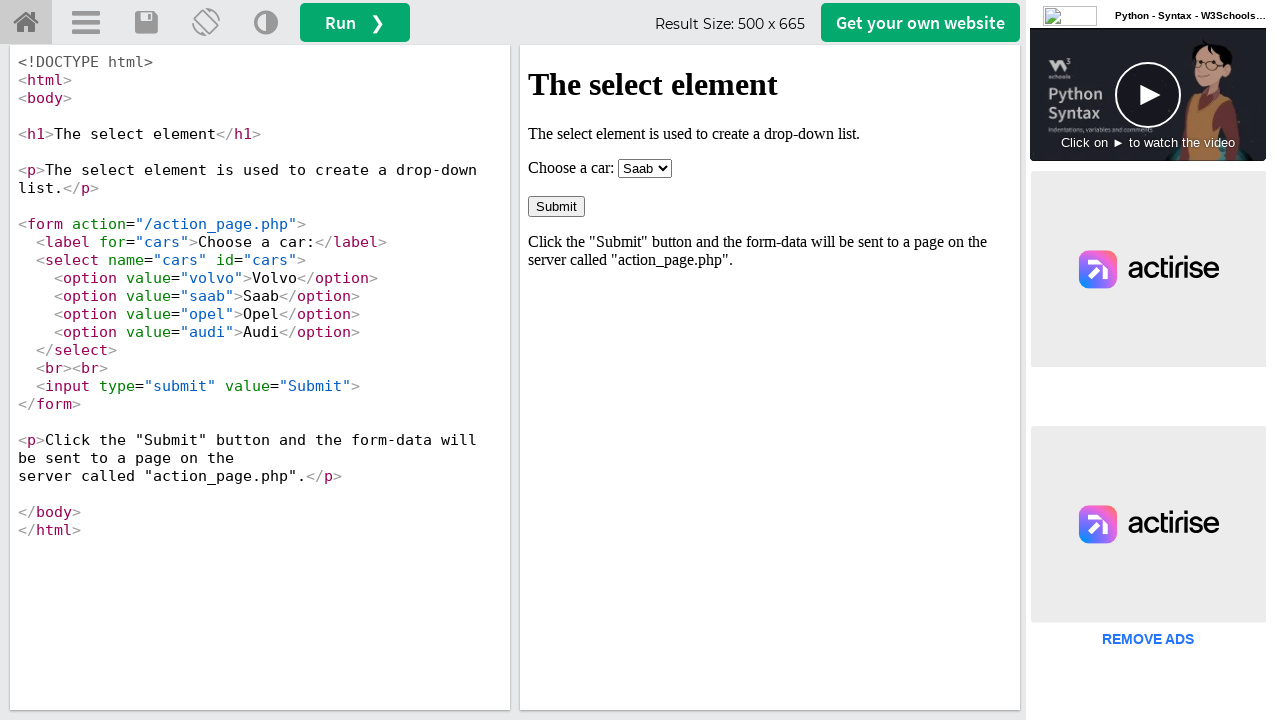

Retrieved selected dropdown value: 'saab'
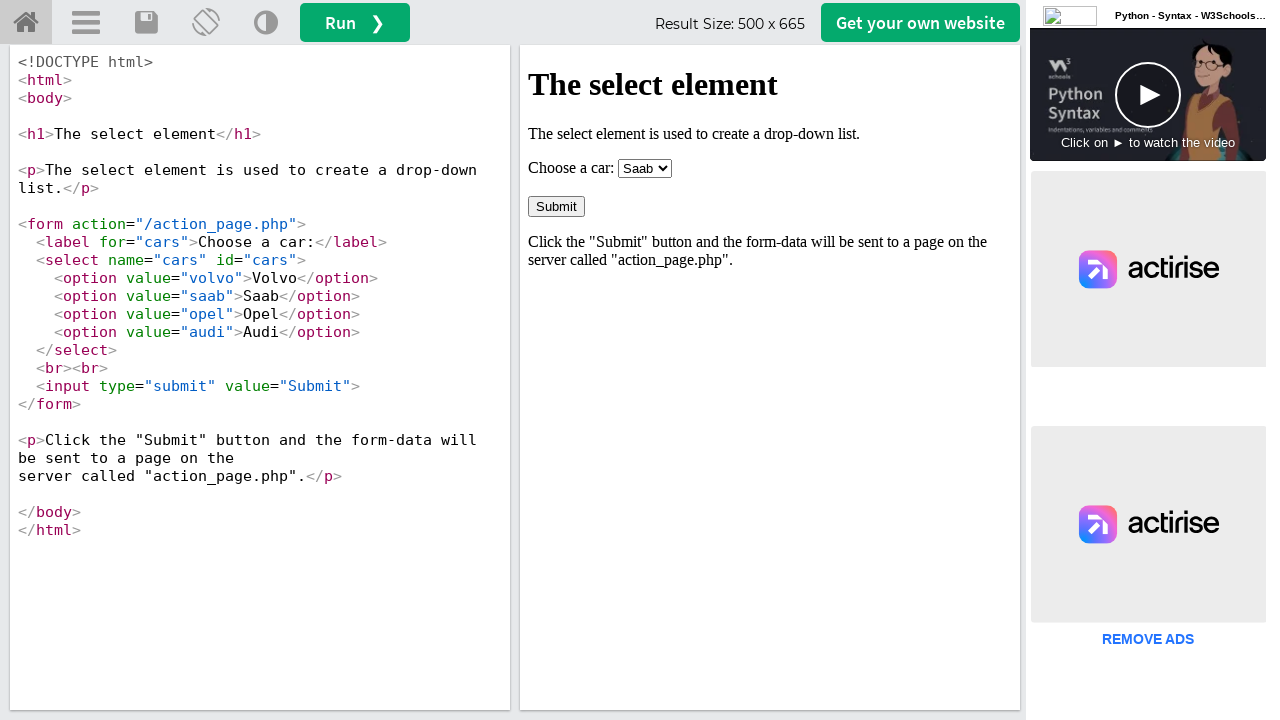

Verified 'saab' value is correctly selected
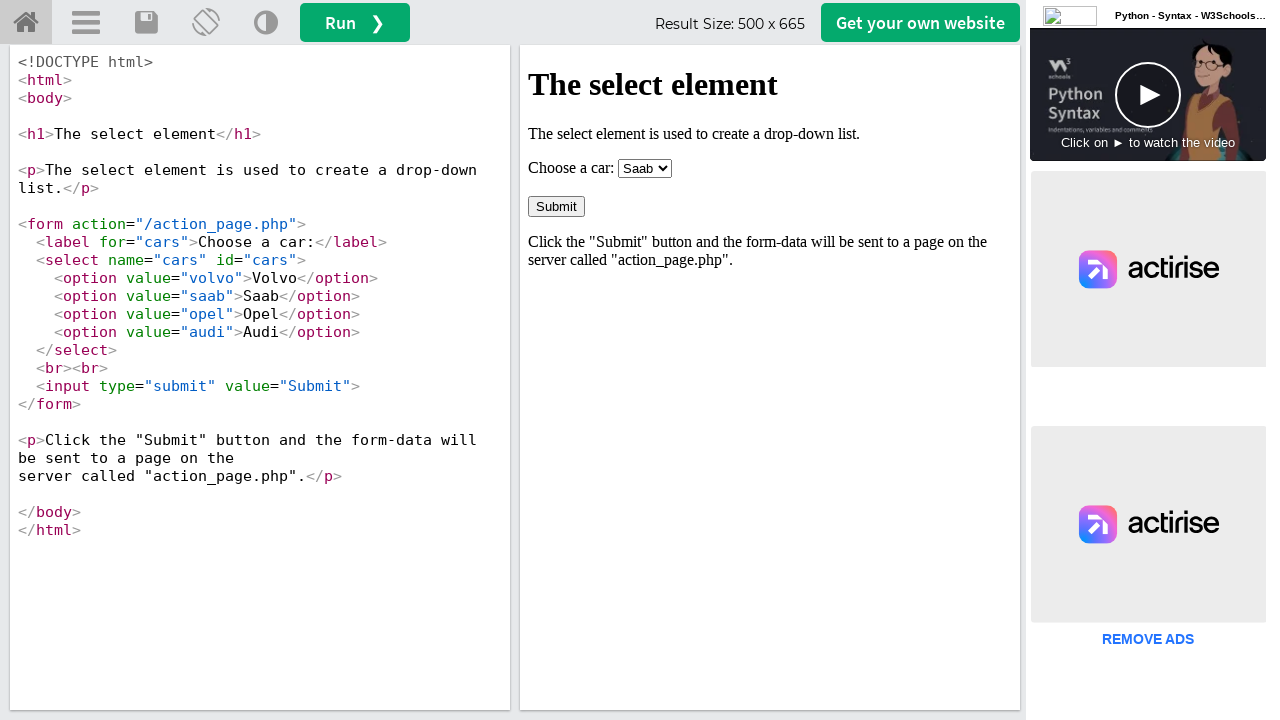

Selected 'opel' option by value attribute on #iframeResult >> internal:control=enter-frame >> select
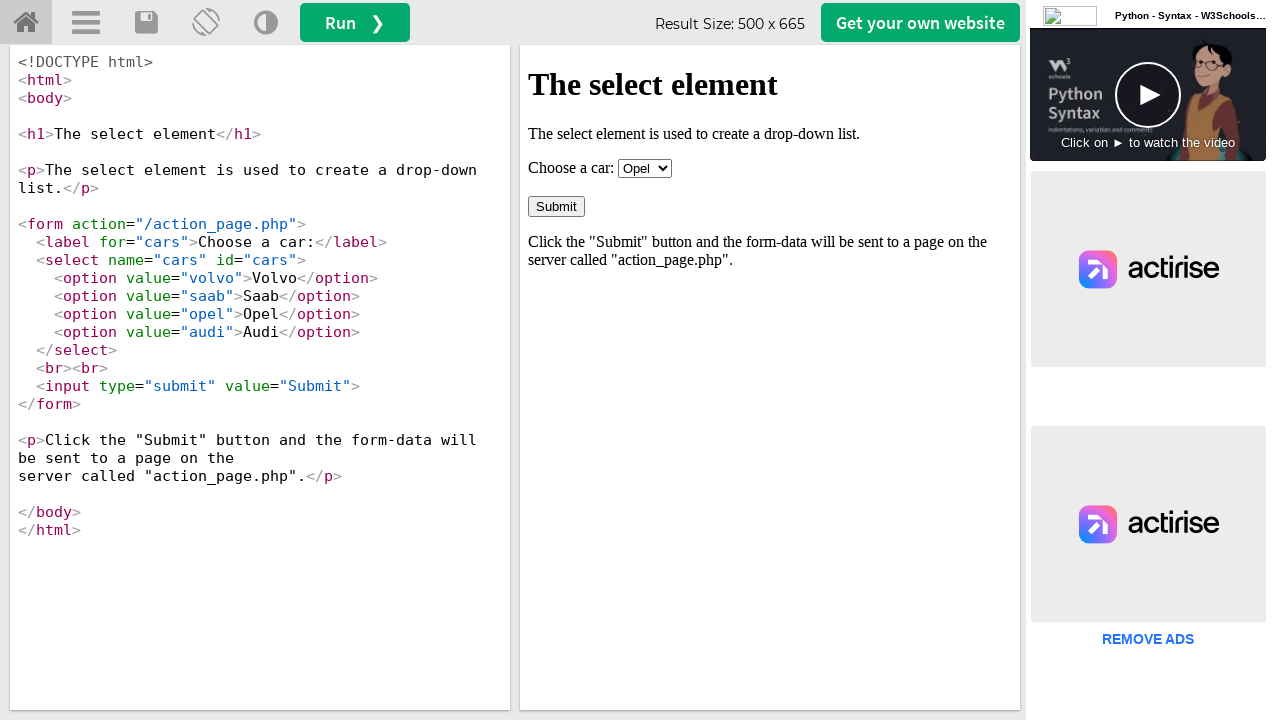

Retrieved selected dropdown value: 'opel'
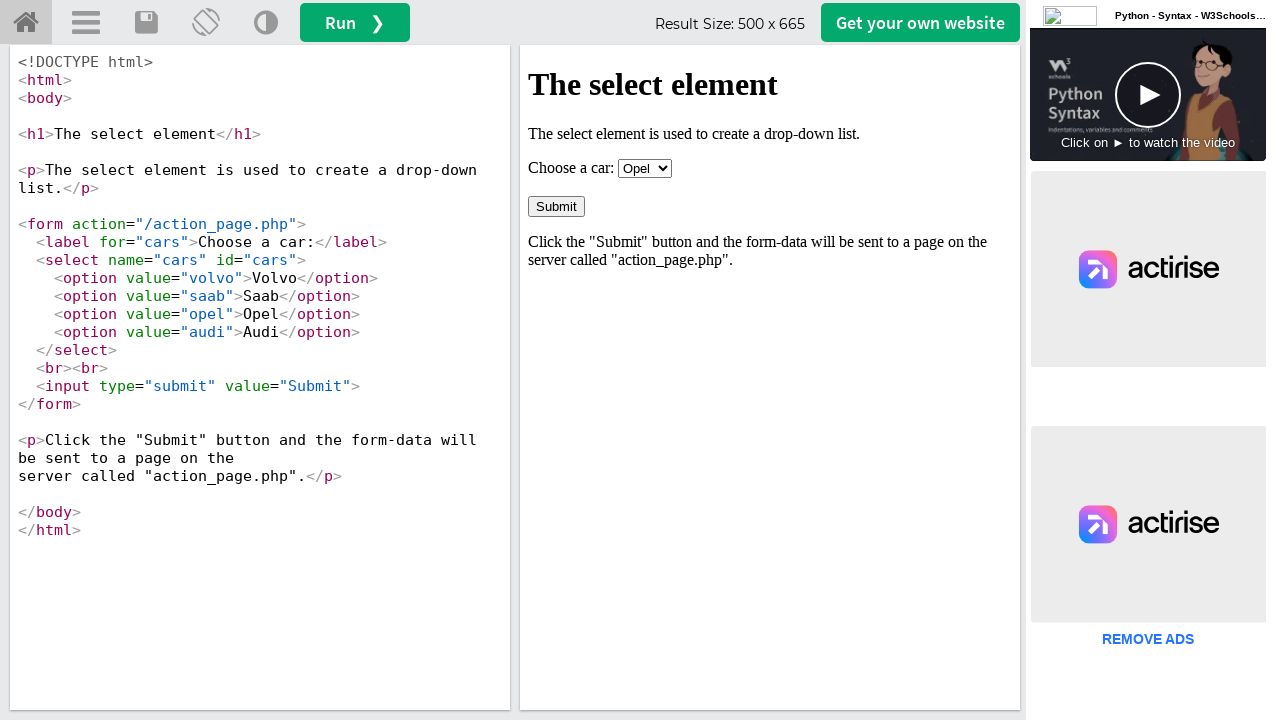

Verified 'opel' value is correctly selected
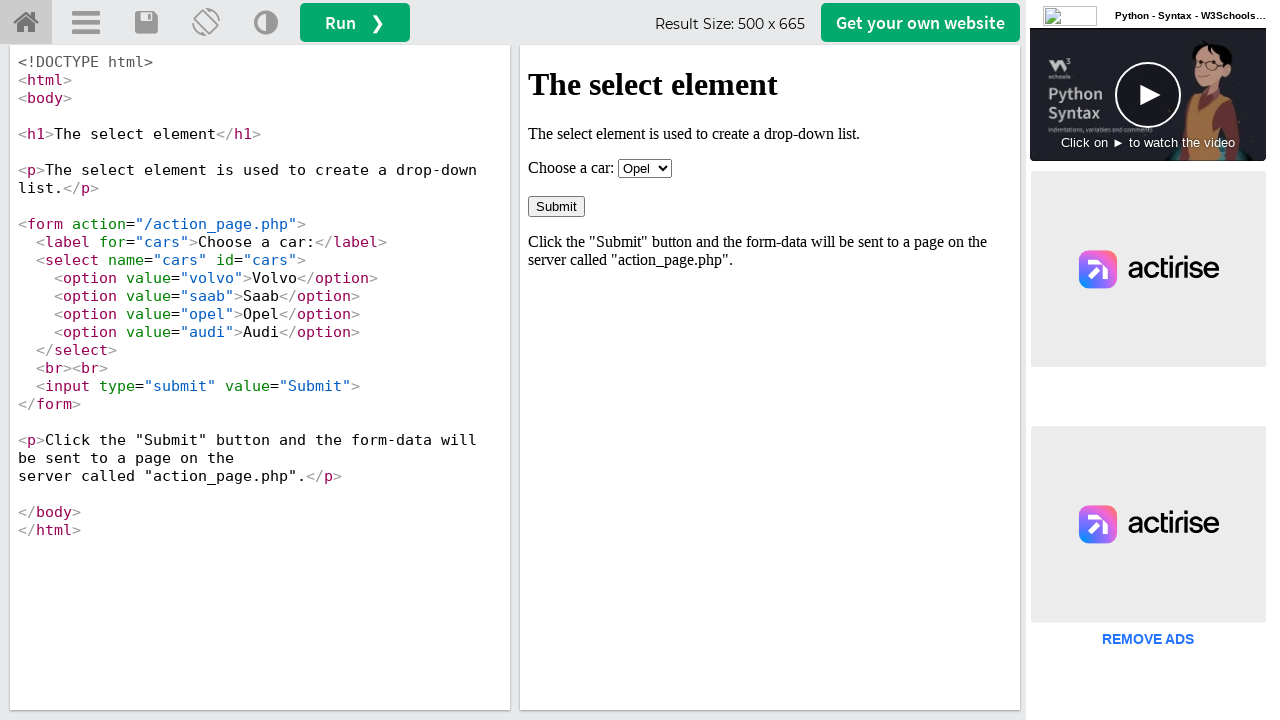

Selected option by index 2 on #iframeResult >> internal:control=enter-frame >> select
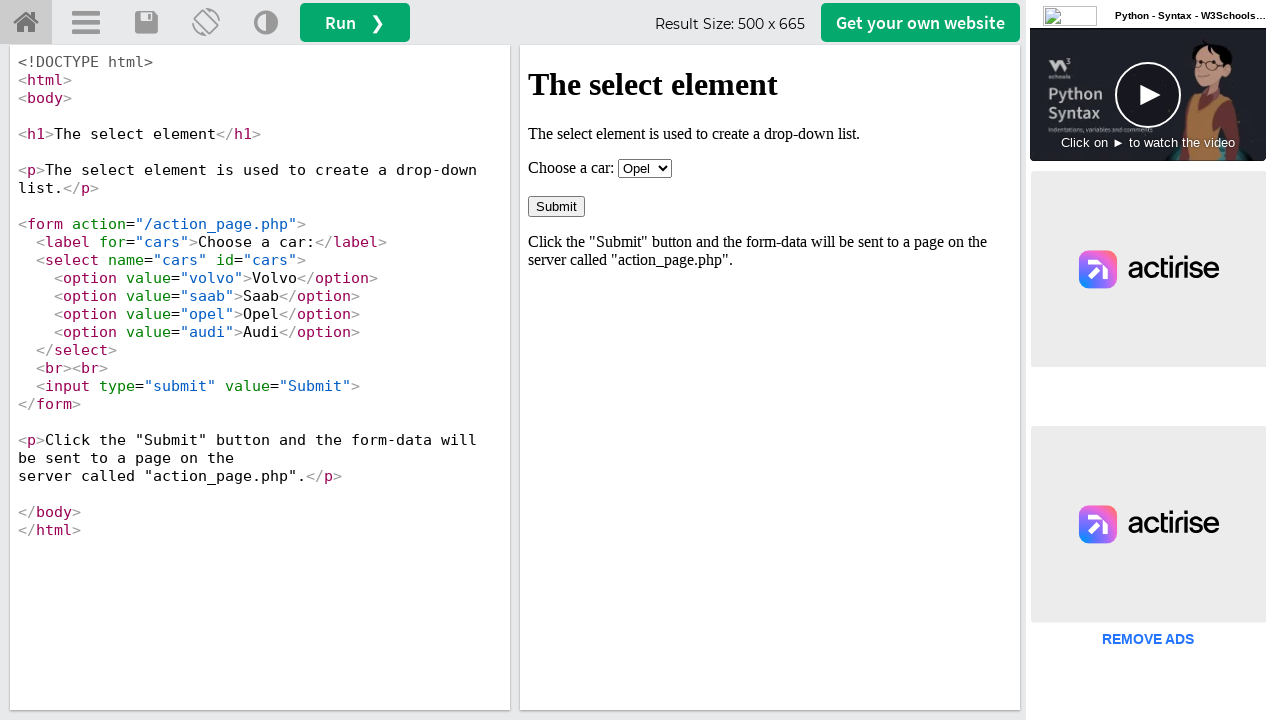

Retrieved selected dropdown value: 'opel'
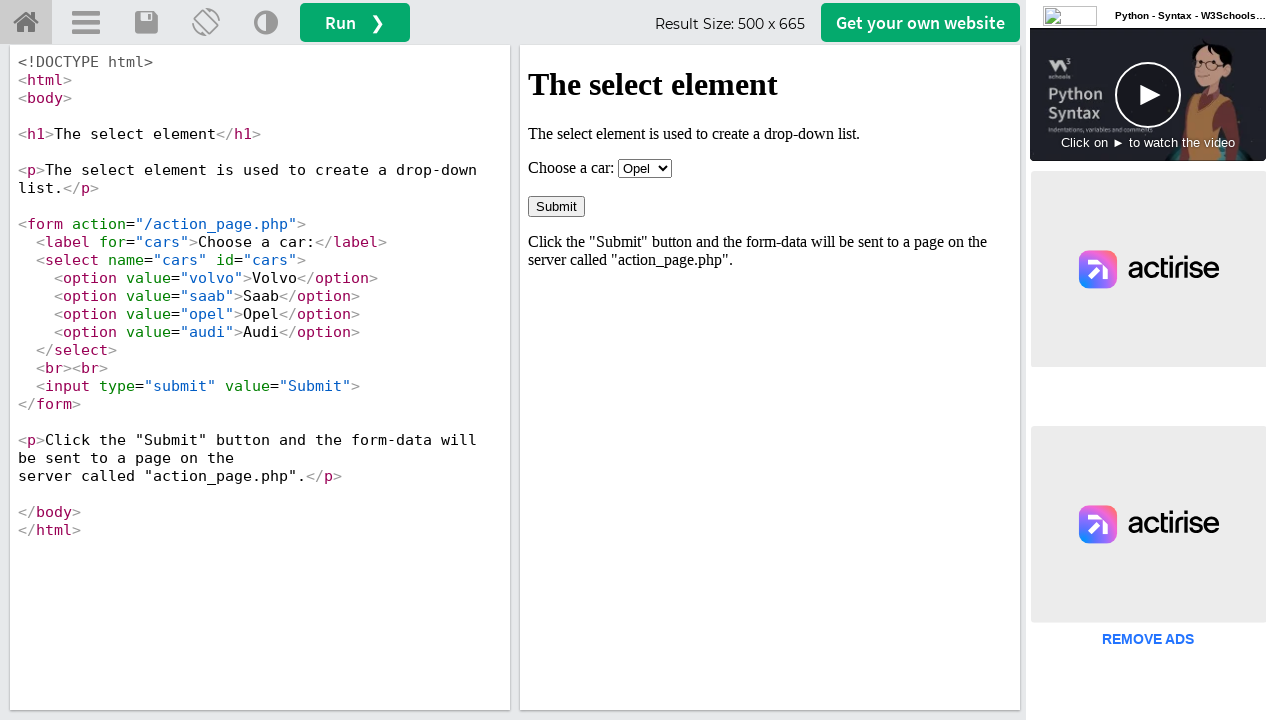

Verified 'opel' value is correctly selected after index-based selection
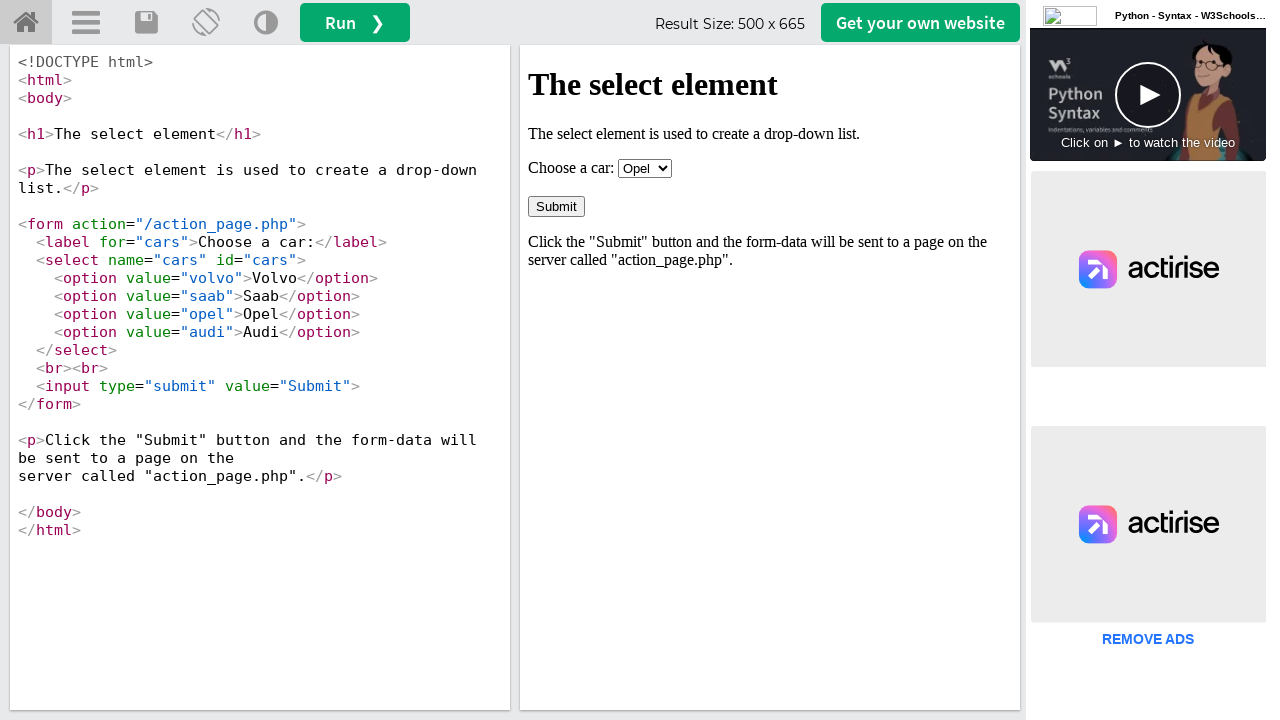

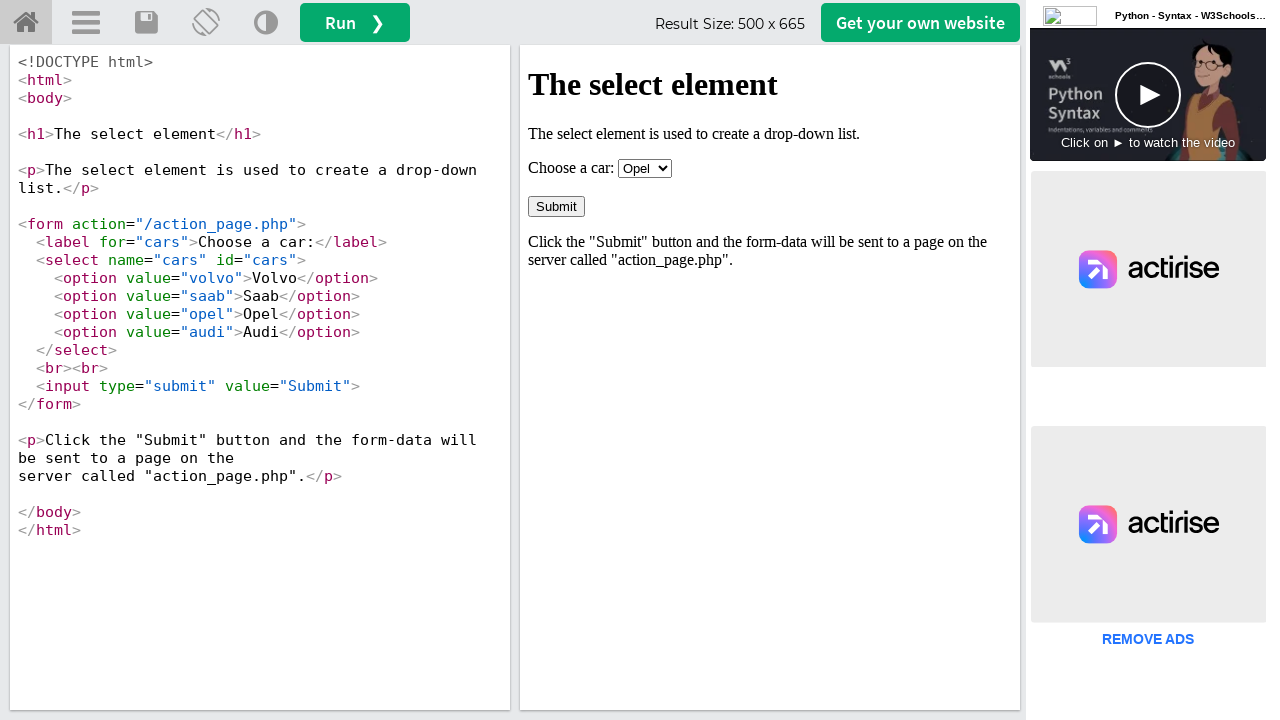